Tests JavaScript confirmation dialog by clicking OK button and verifying the result message

Starting URL: http://automationbykrishna.com

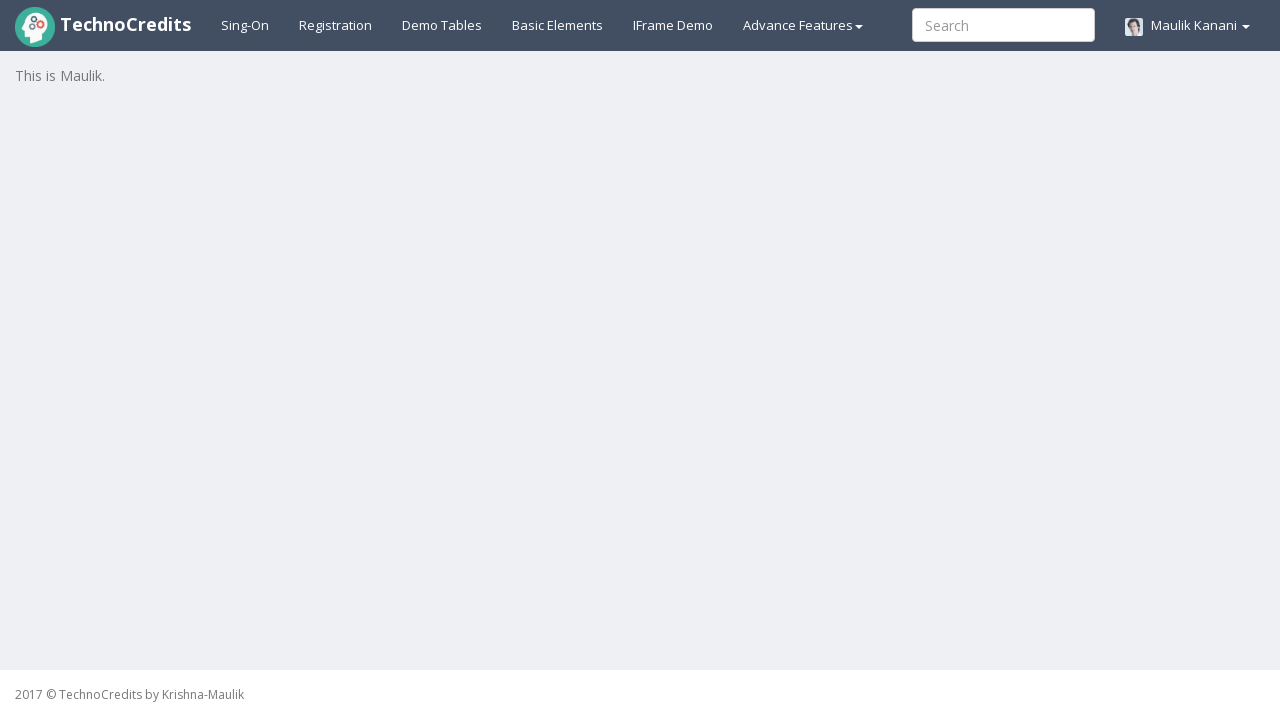

Clicked on Basic Elements section at (558, 25) on #basicelements
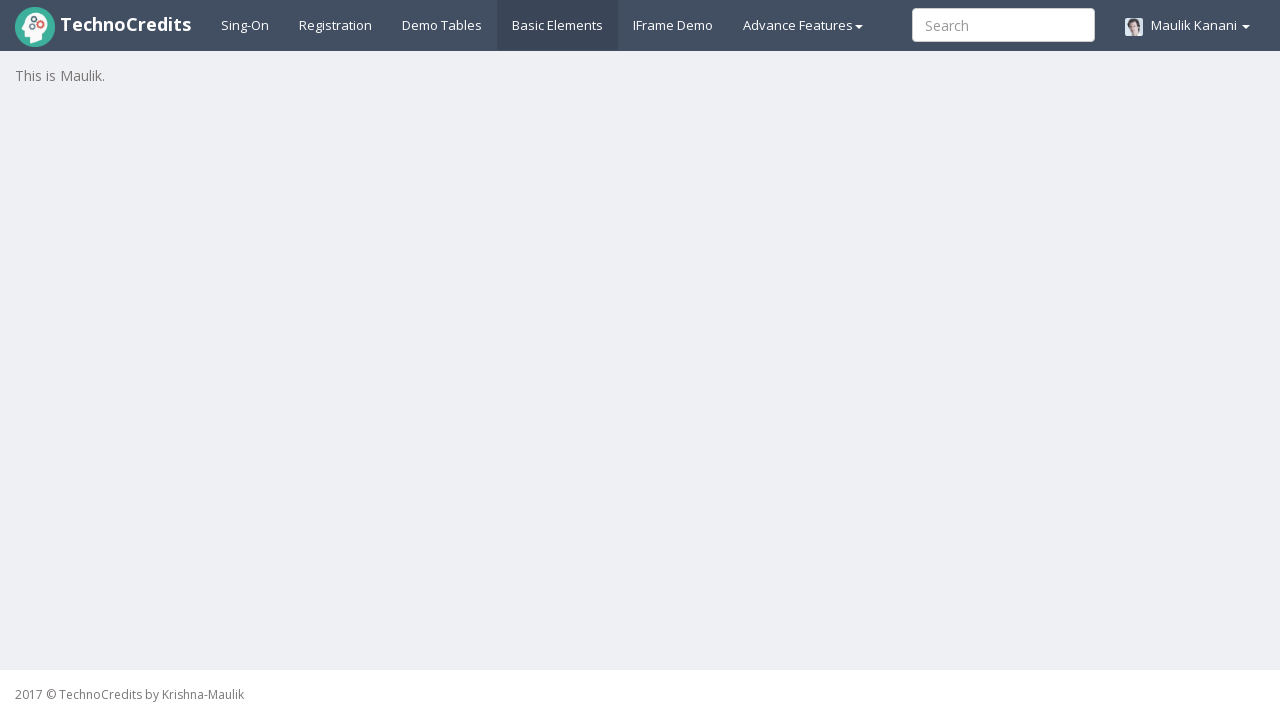

Scrolled down 250px to view confirmation section
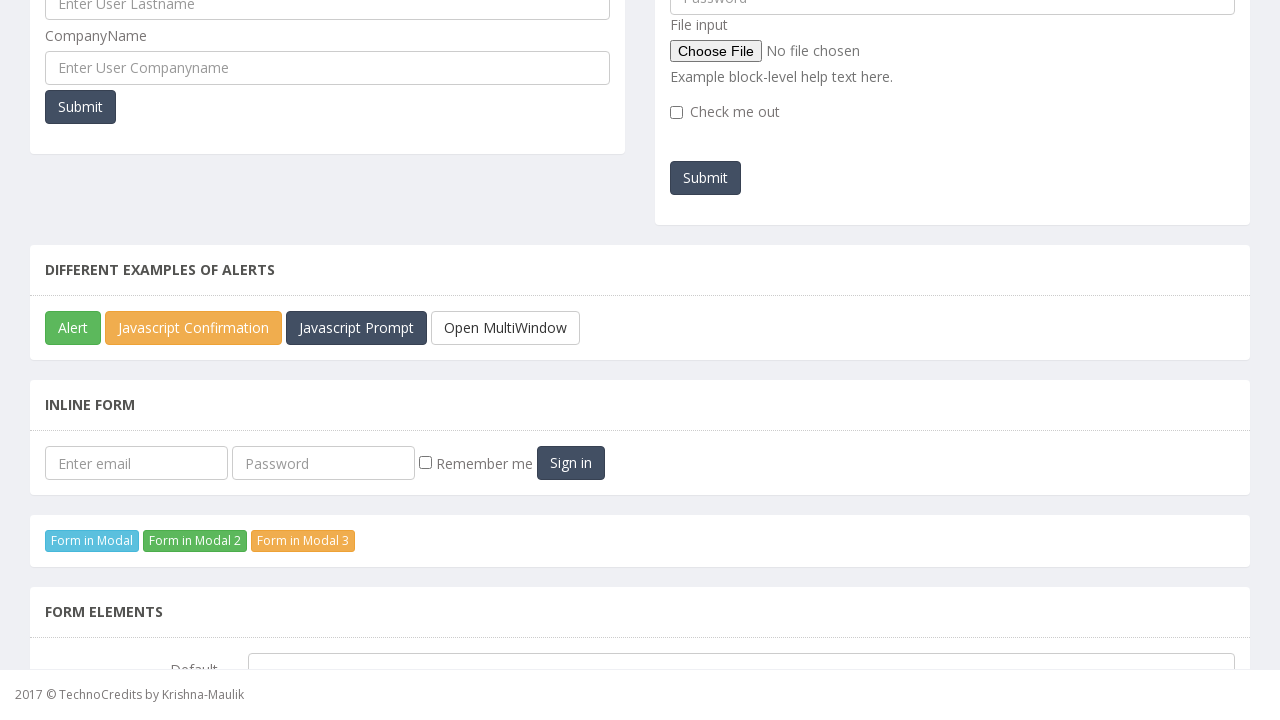

Set up dialog handler to accept confirmation dialogs
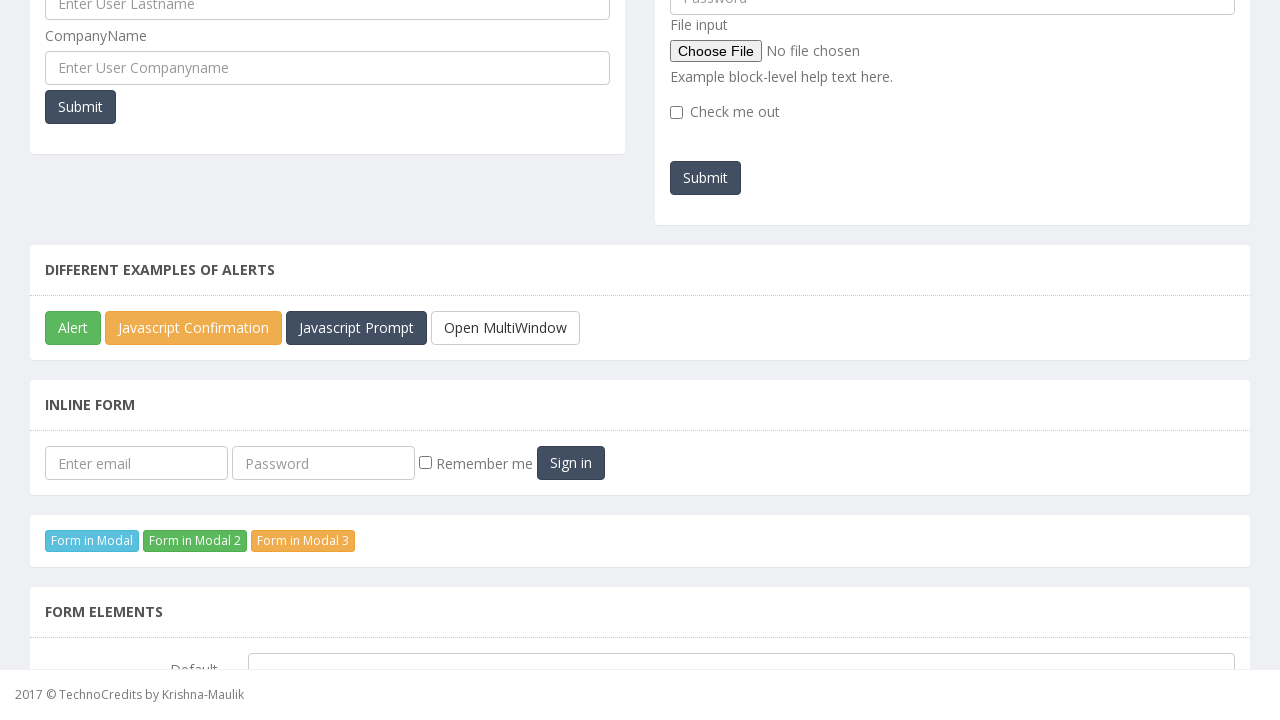

Clicked JavaScript Confirm Box button and accepted the dialog at (194, 328) on #javascriptConfirmBox
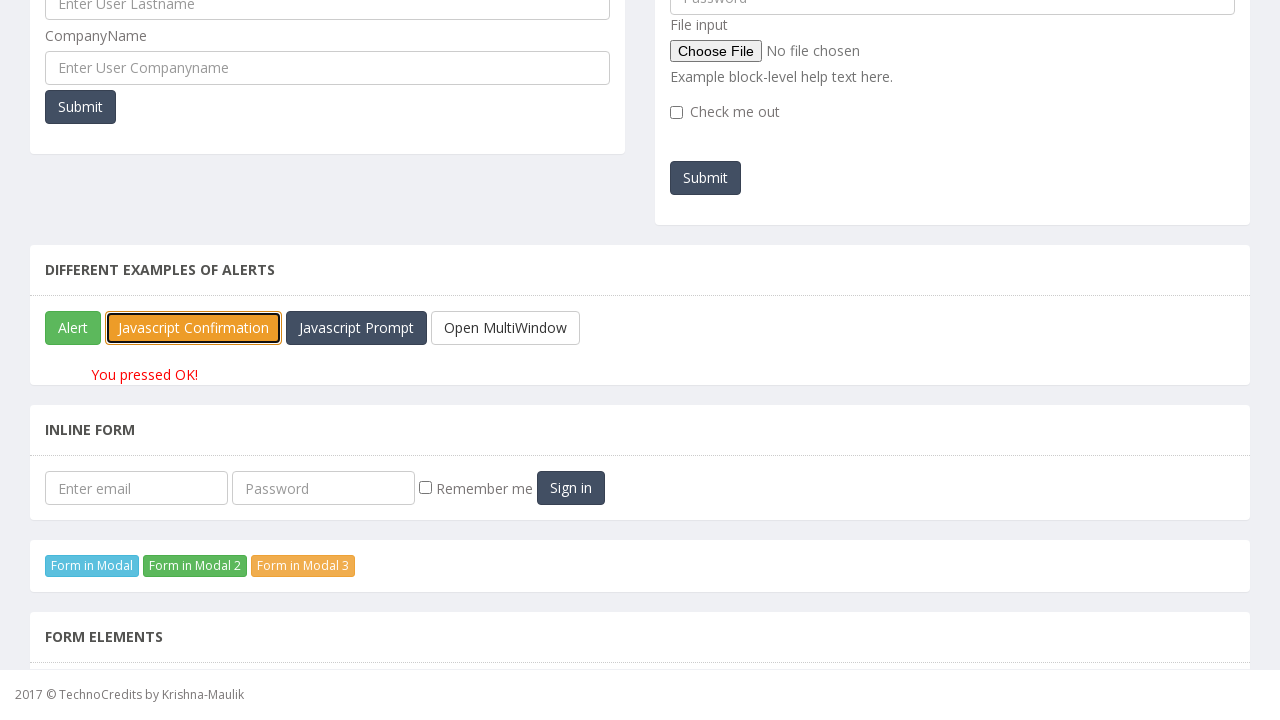

Scrolled down 250px to view result message
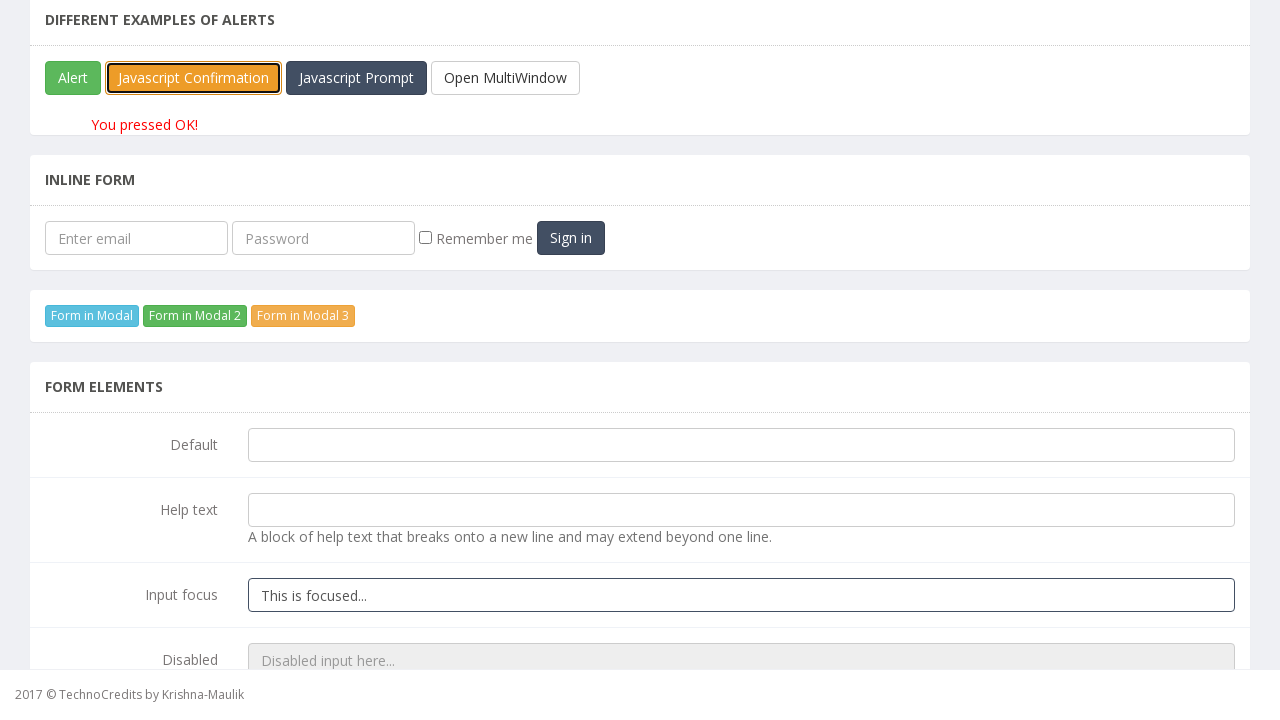

Retrieved result text: 'You pressed OK!'
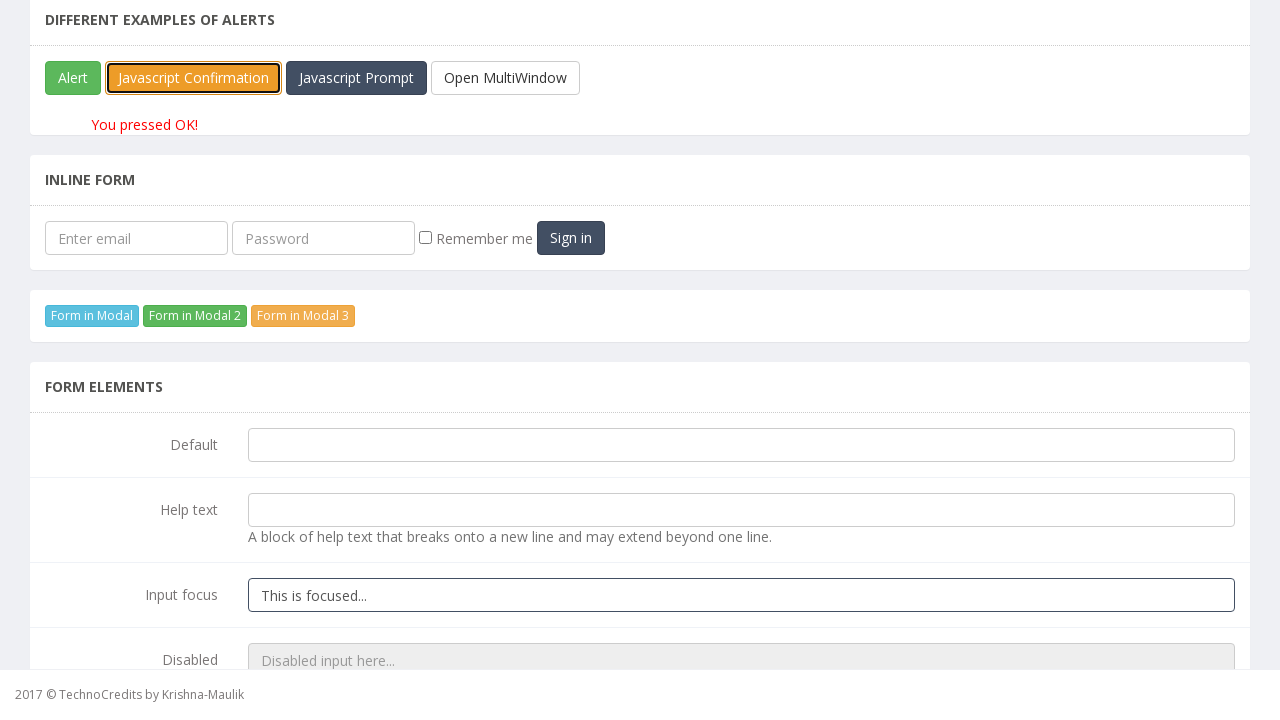

Verified that result text matches expected message 'You pressed OK!'
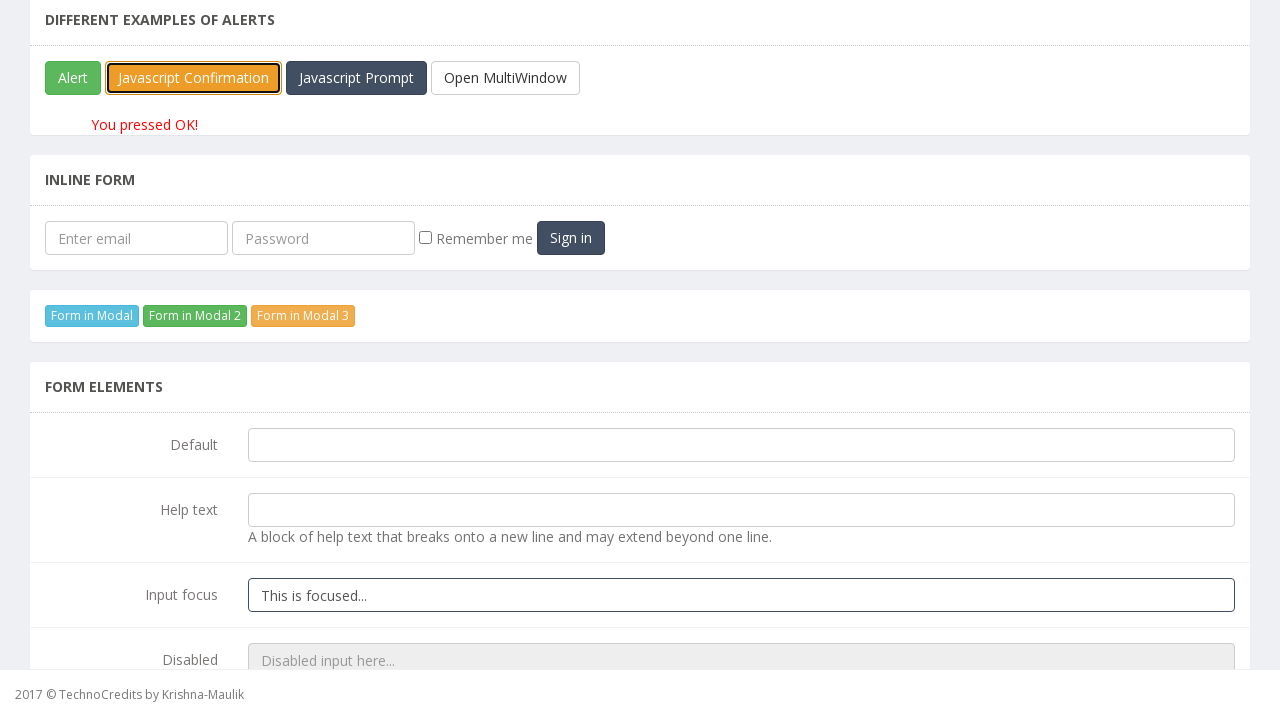

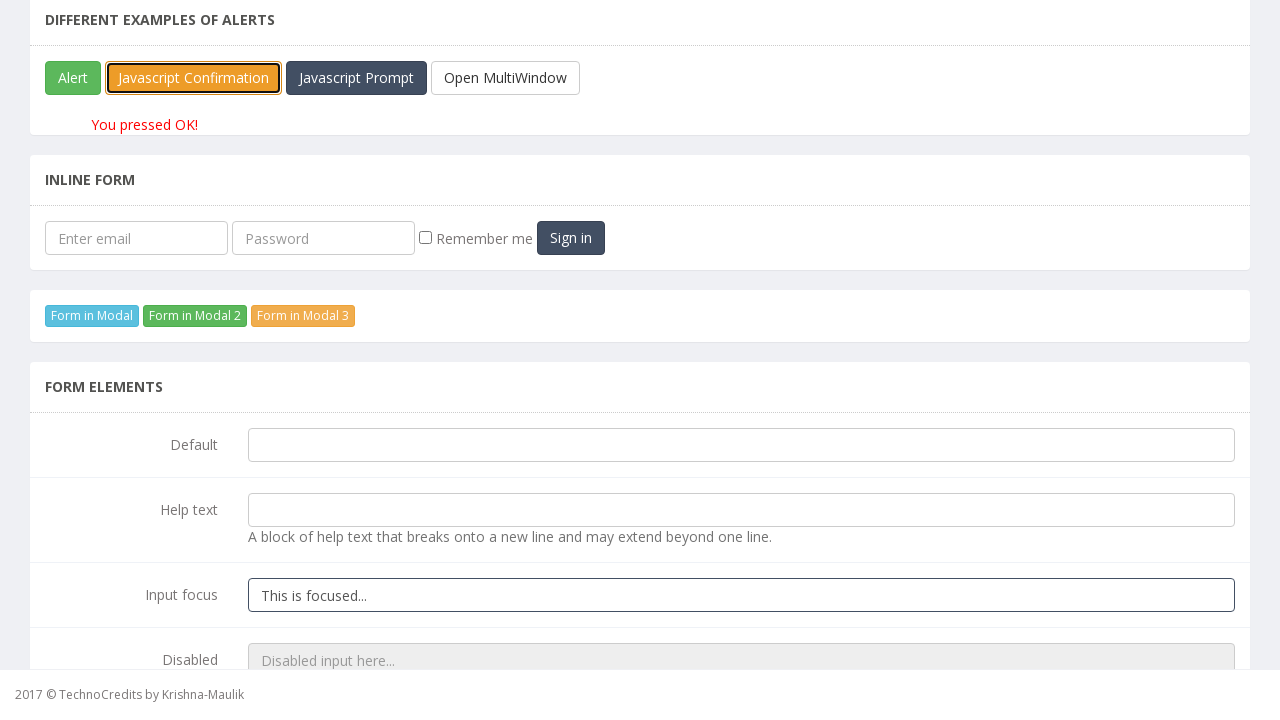